Tests keyboard interactions by filling a text area and performing copy-paste operations using keyboard shortcuts

Starting URL: https://testpages.herokuapp.com/styled/basic-html-form-test.html

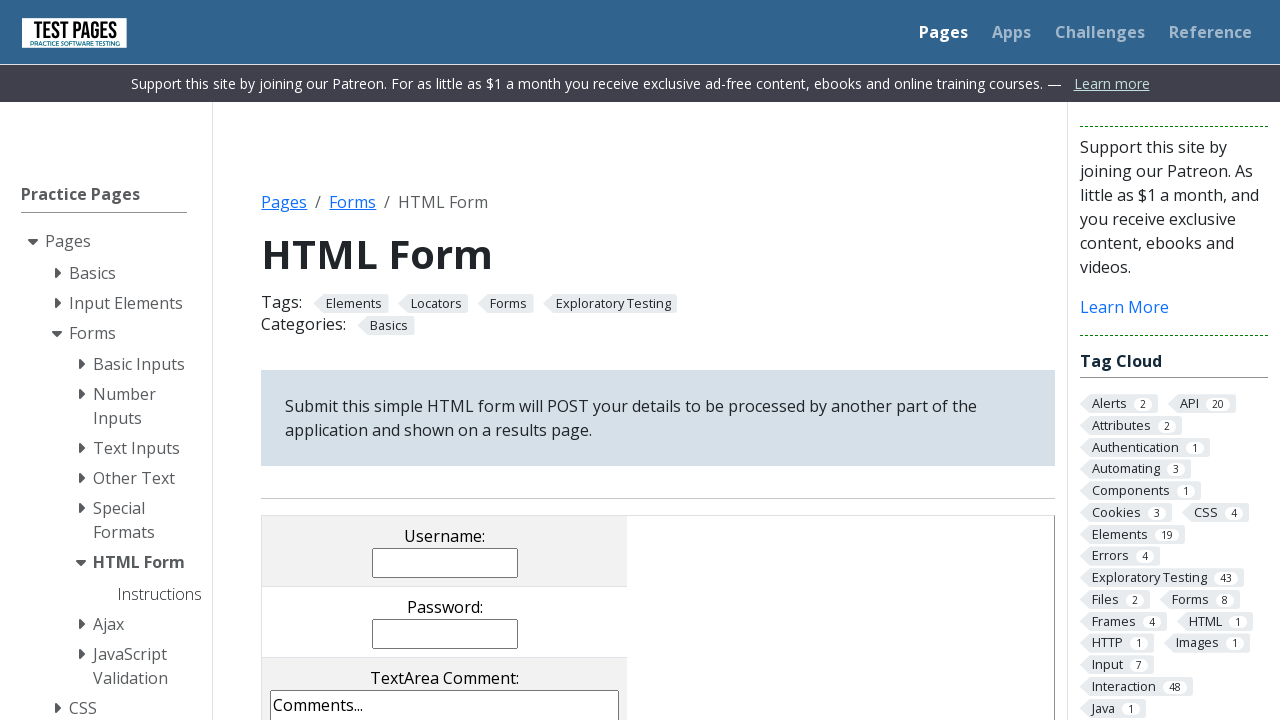

Focused on comments textarea element on [name=comments]
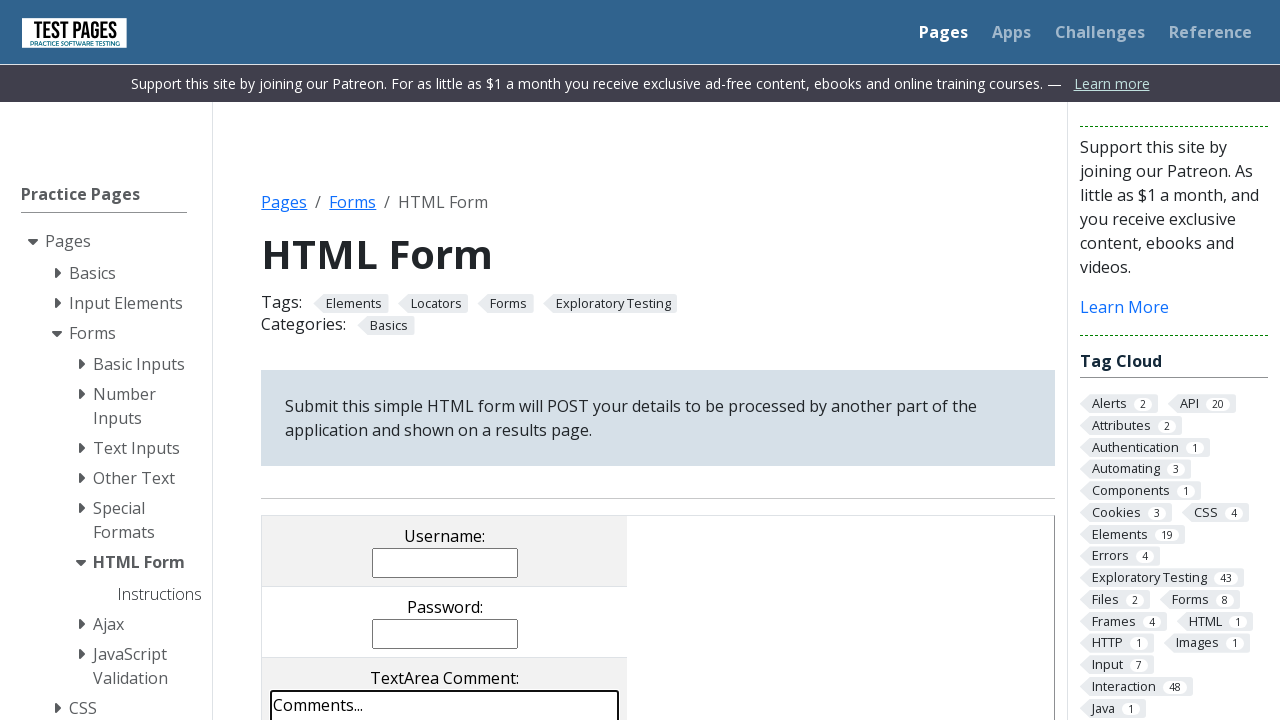

Filled textarea with Lorem ipsum text on [name=comments]
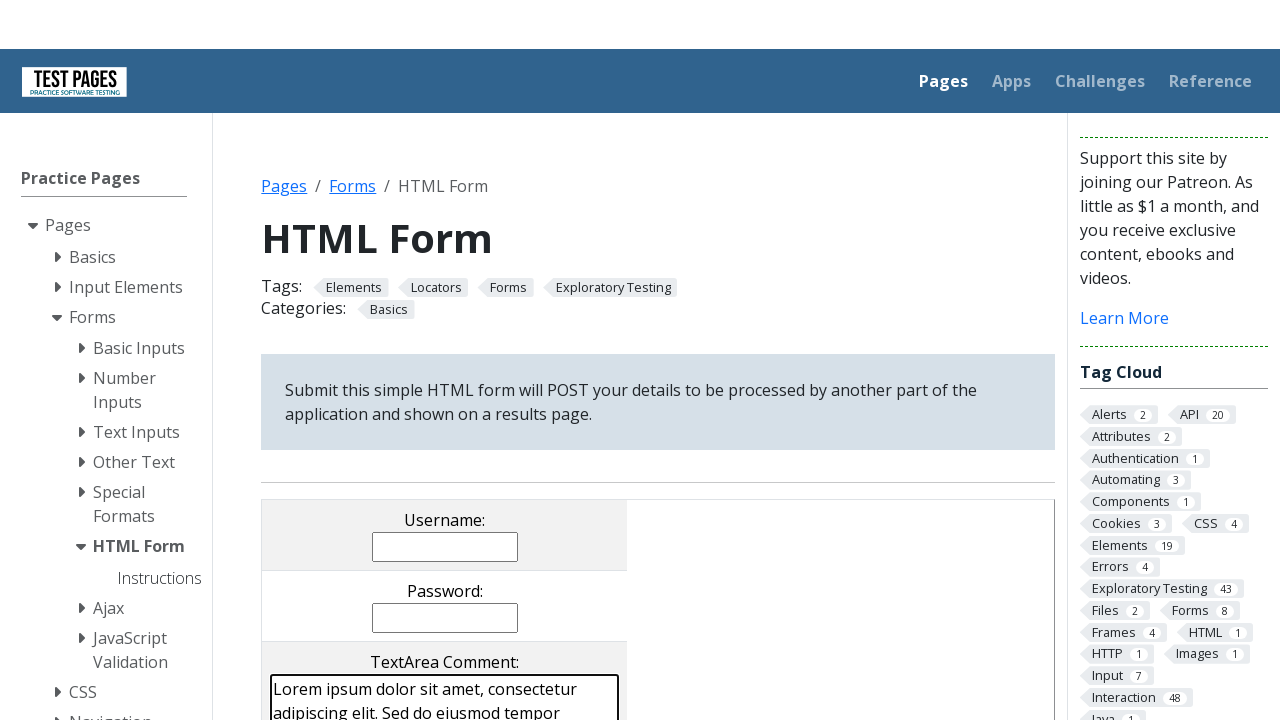

Pressed Meta key down
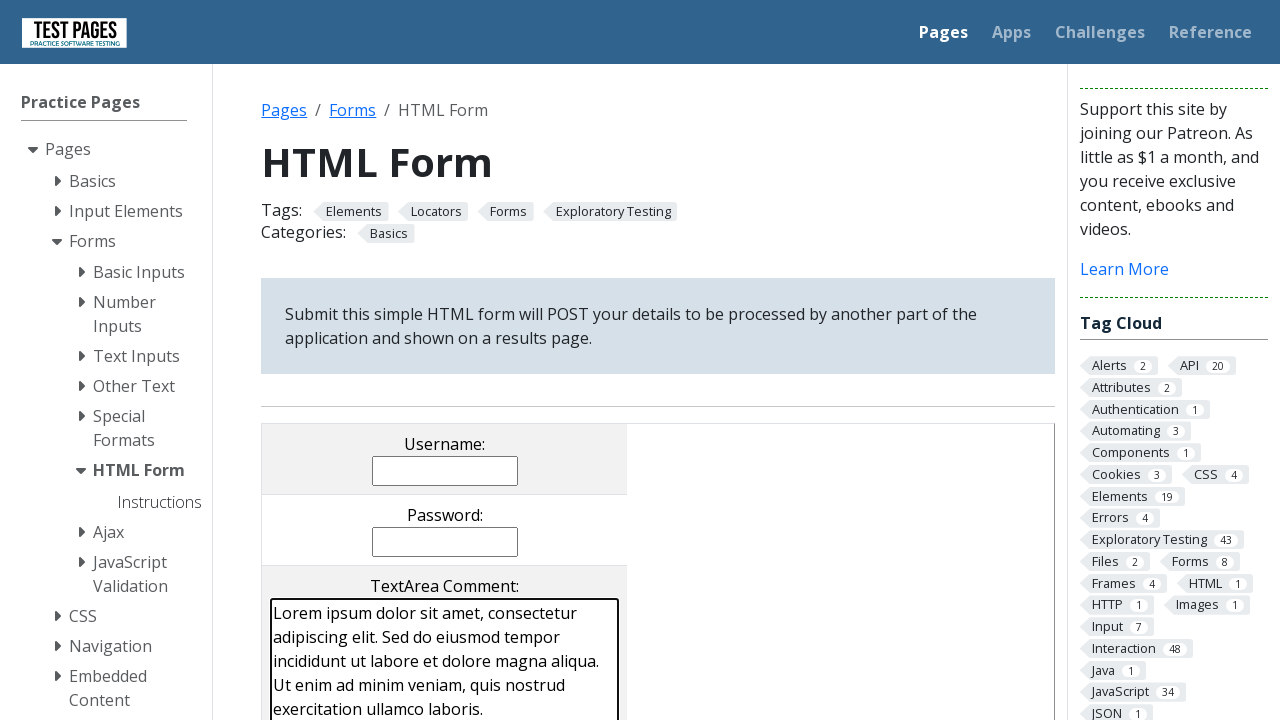

Pressed 'a' key to select all text
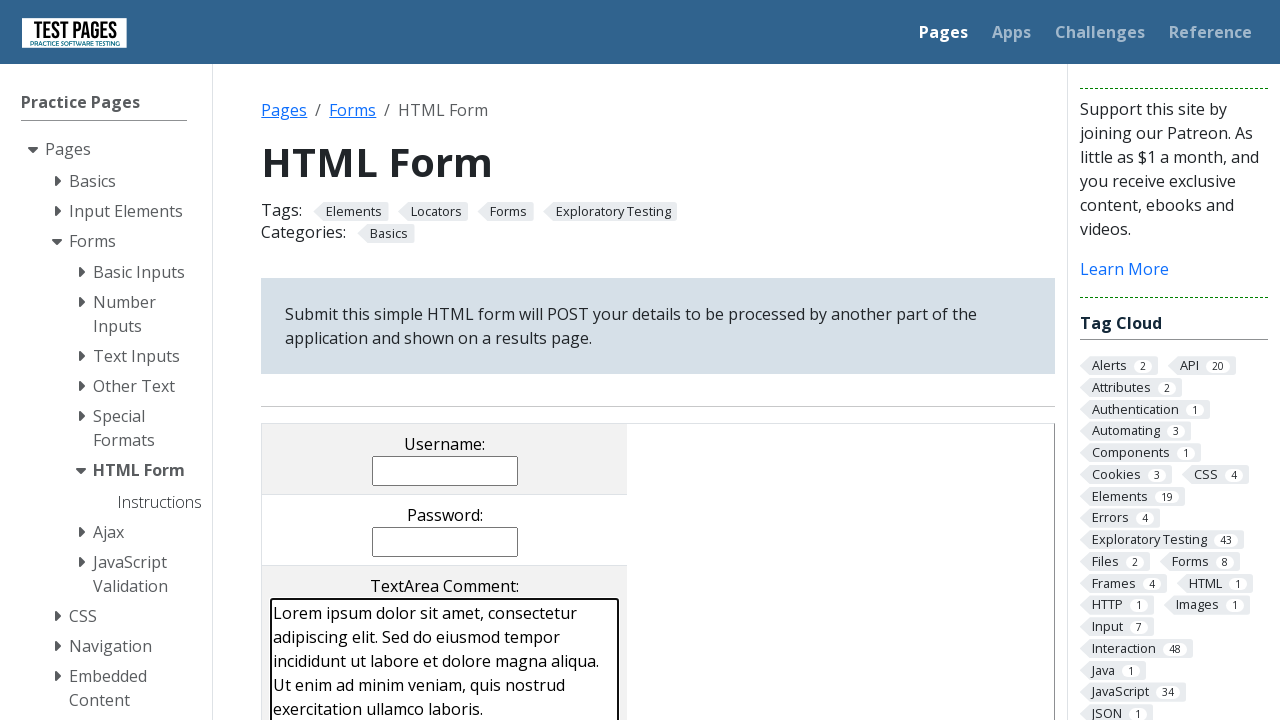

Released Meta key after select all
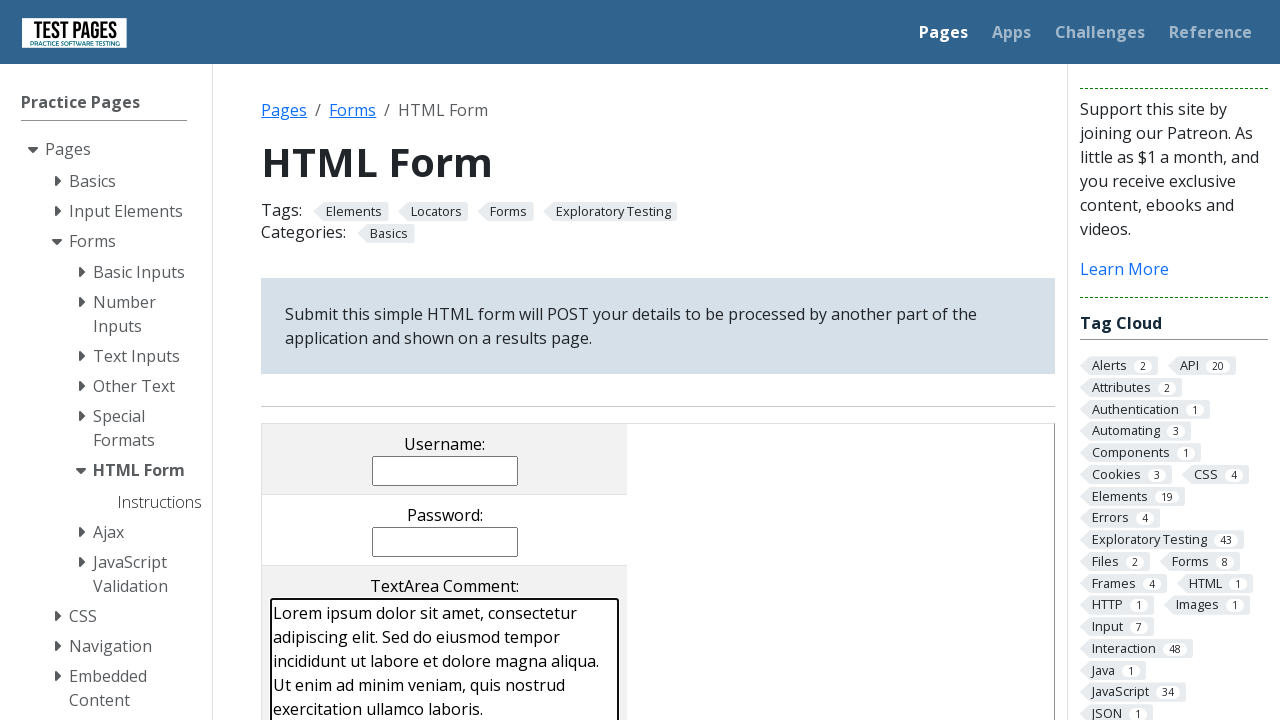

Pressed Meta key down for copy operation
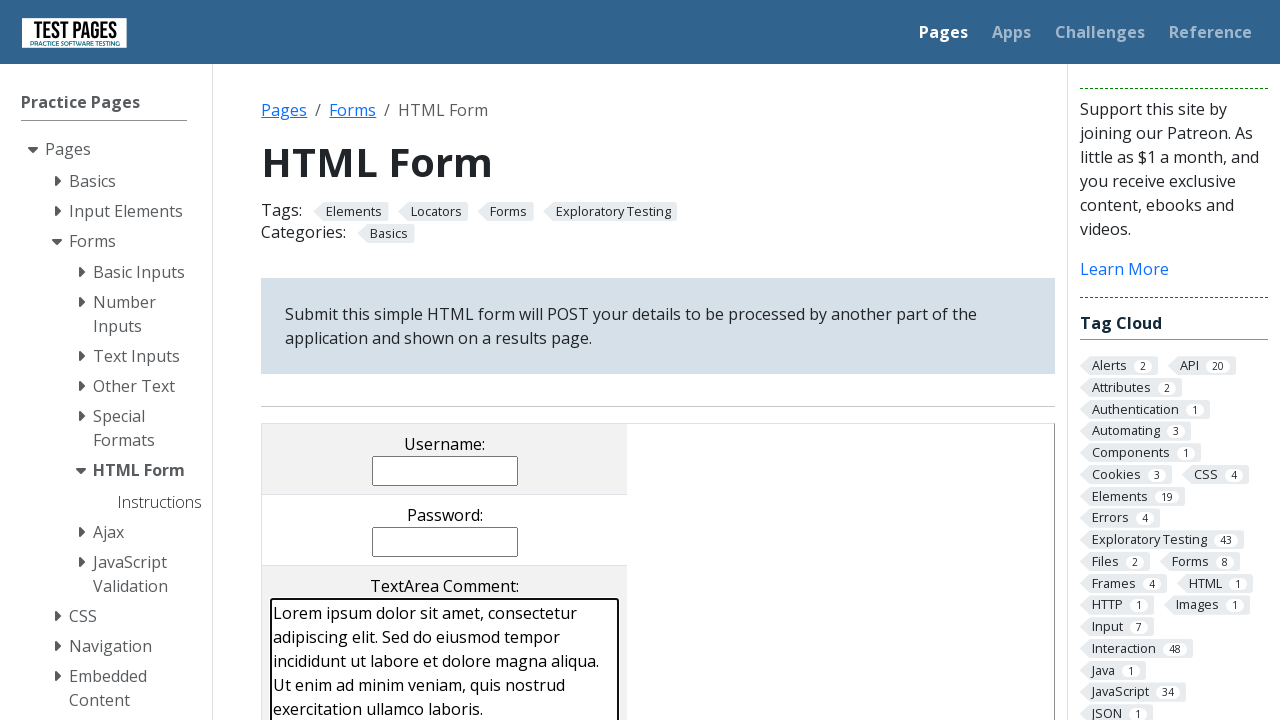

Pressed 'c' key to copy selected text
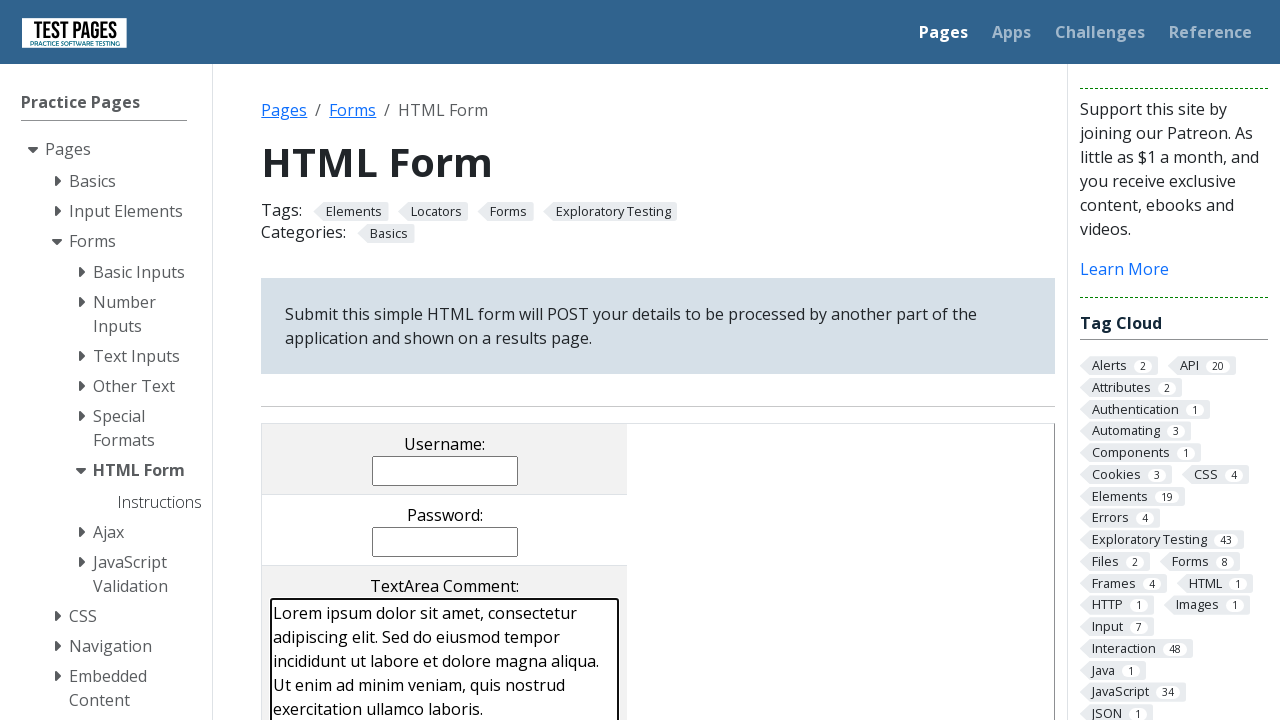

Released Meta key after copy
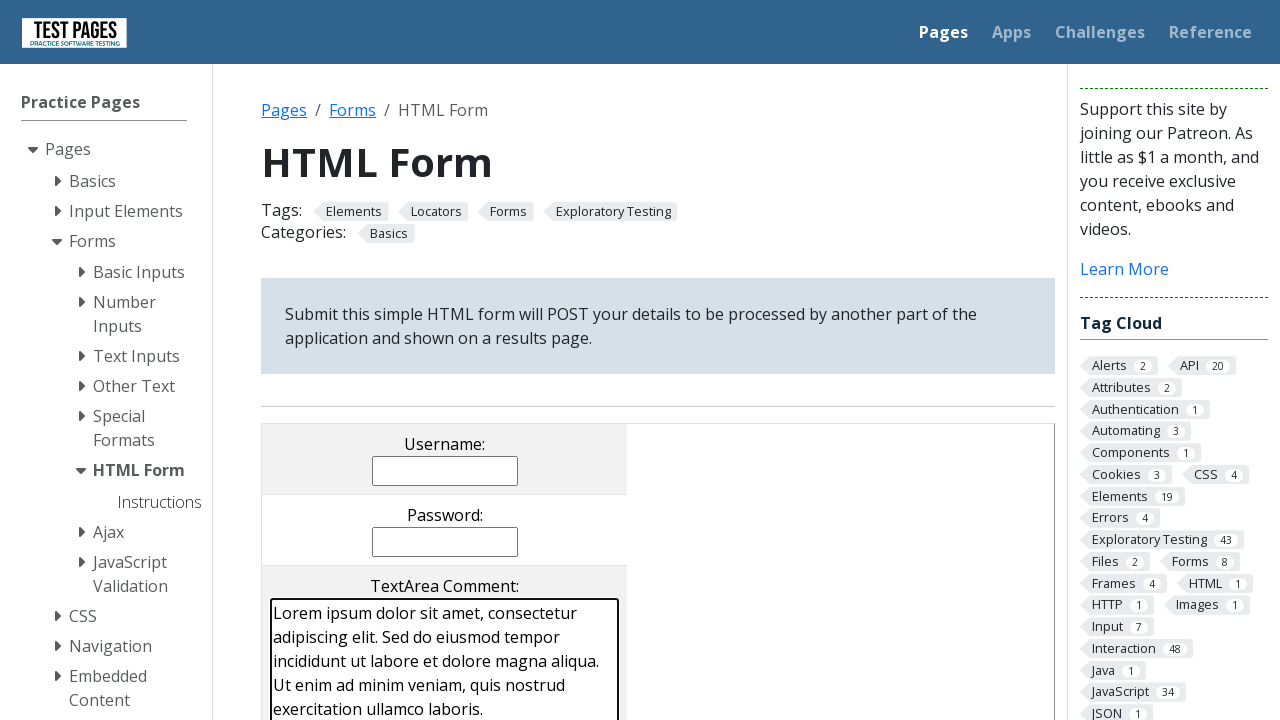

Pressed Delete key to remove textarea content
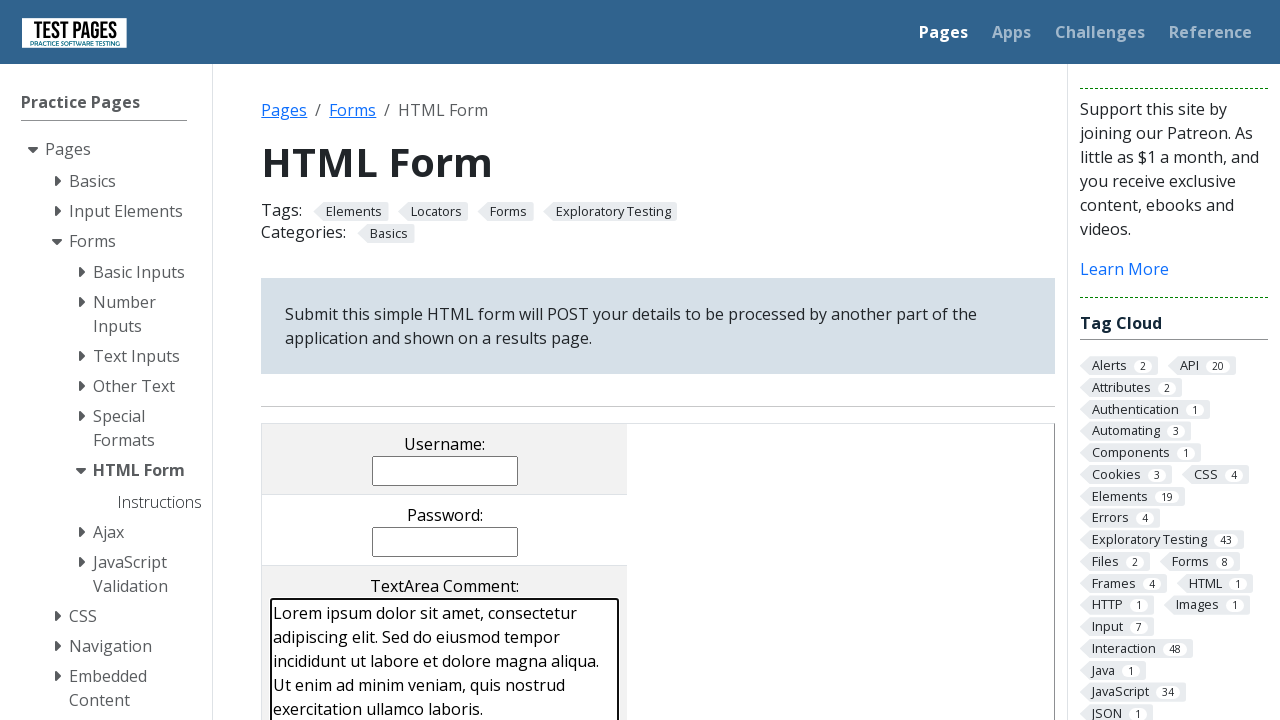

Pressed Meta+v to paste copied text back into textarea
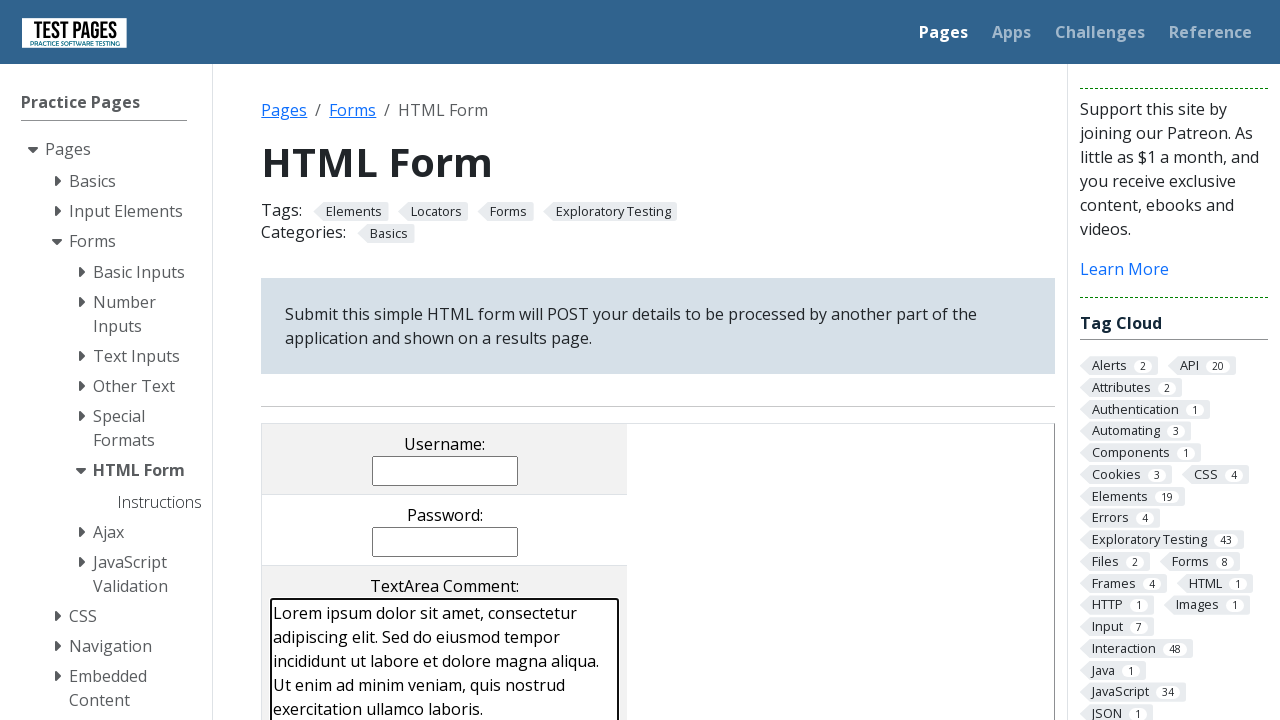

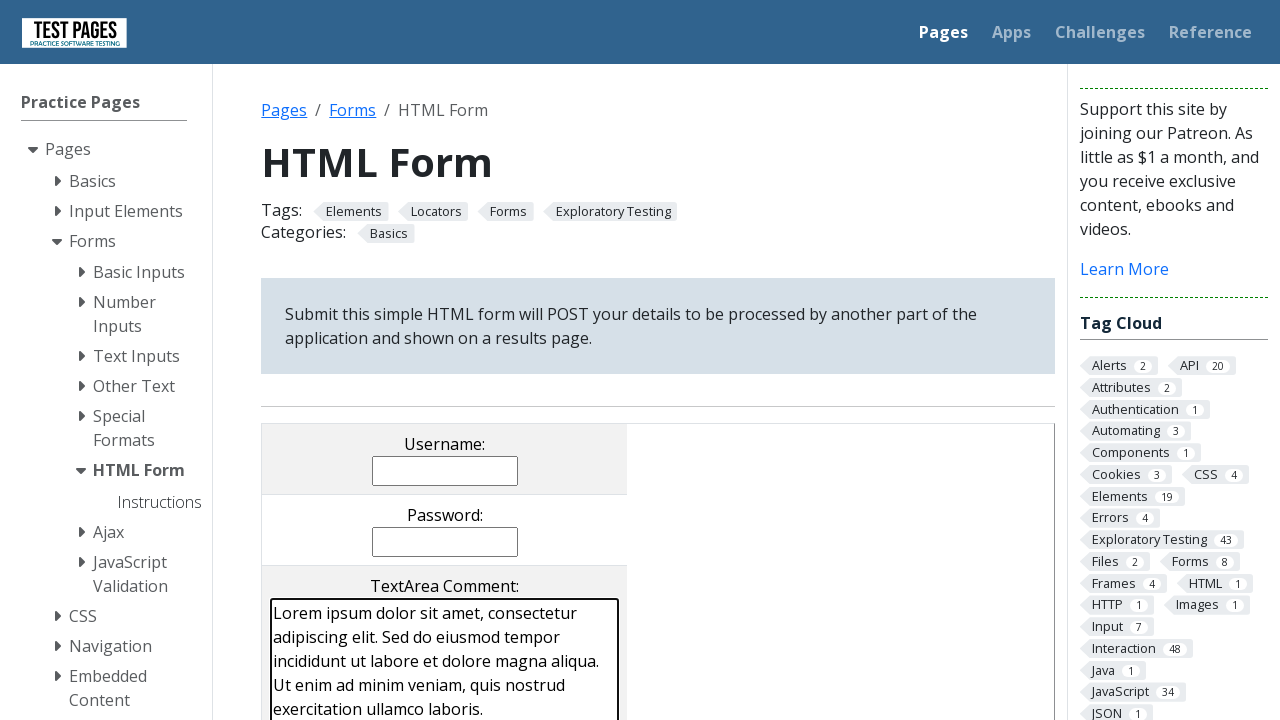